Tests hover menu functionality by hovering over the Education menu item and clicking on Selenium Resources link

Starting URL: https://ultimateqa.com/automation

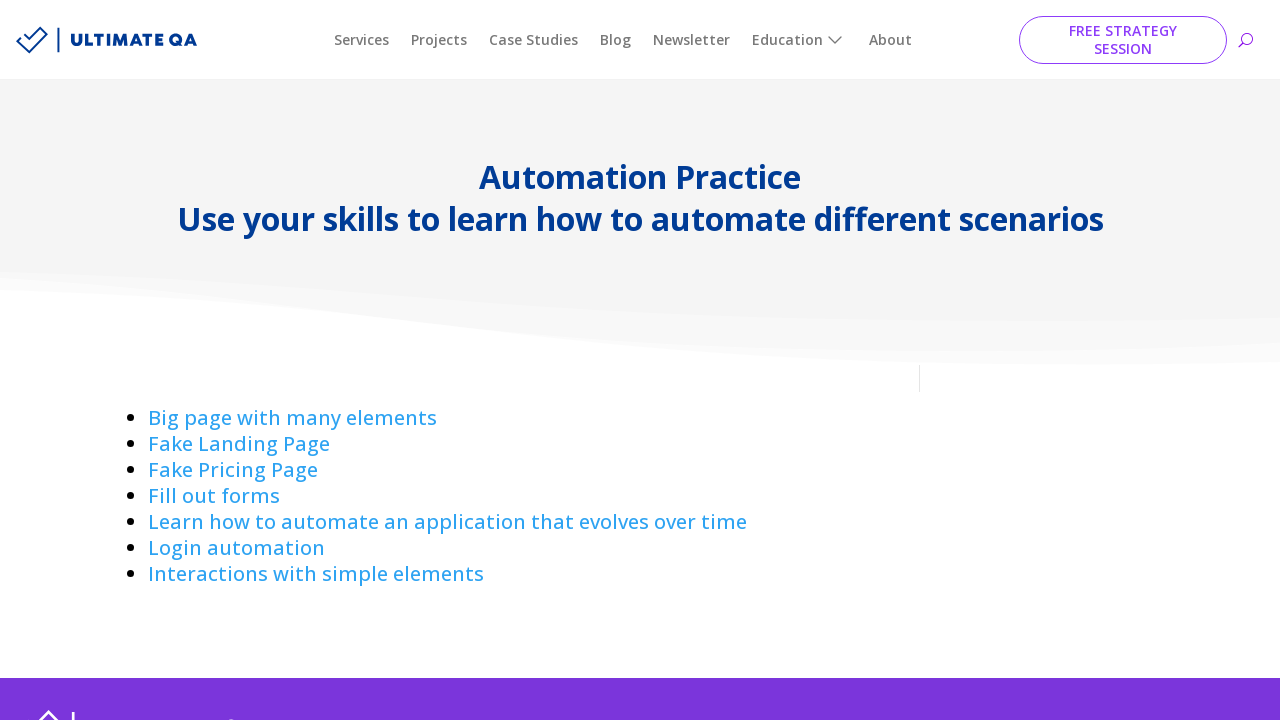

Hovered over Education menu item at (800, 40) on #menu-main-menu >> text='Education'
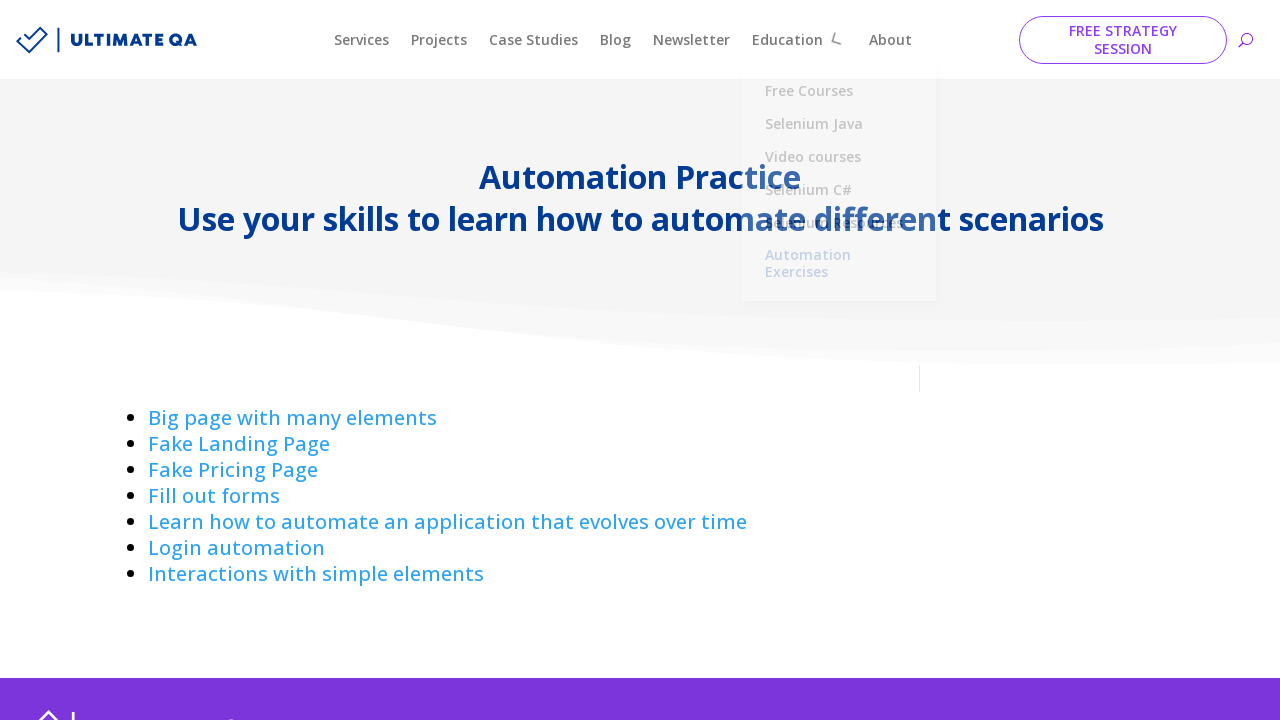

Clicked on Selenium Resources link at (838, 223) on text='Selenium Resources' >> nth=0
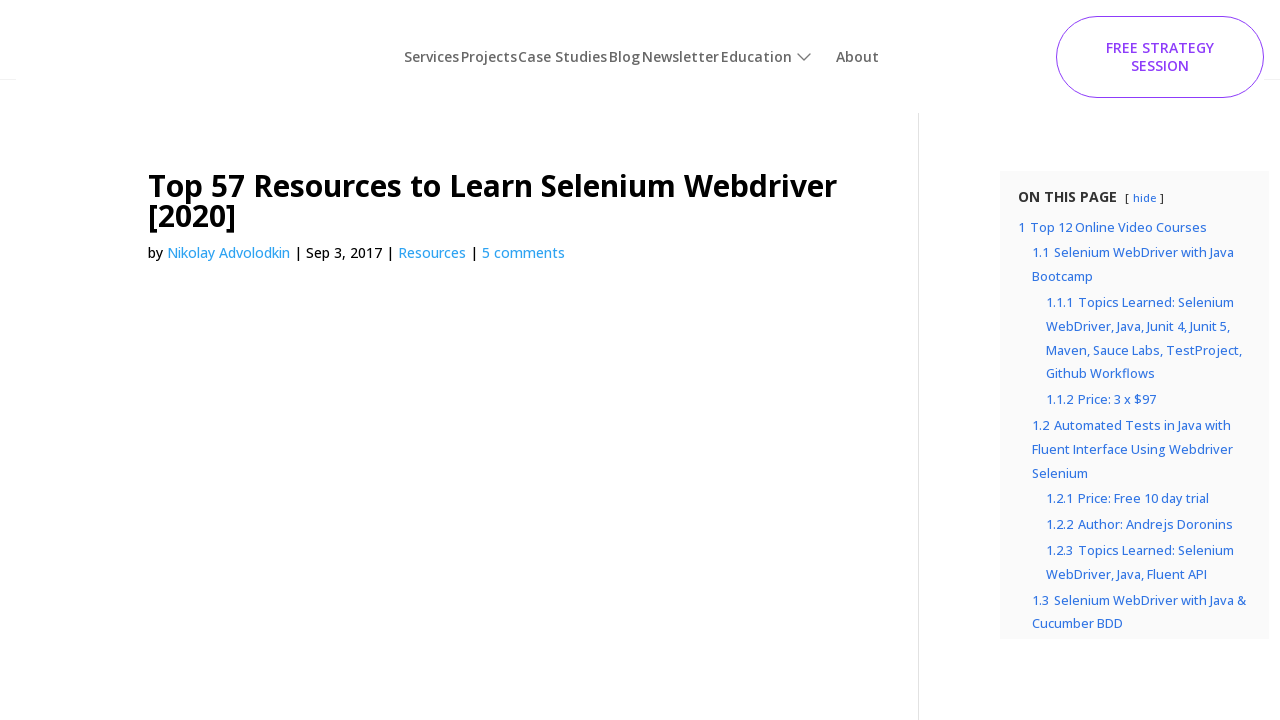

Navigation completed and page loaded
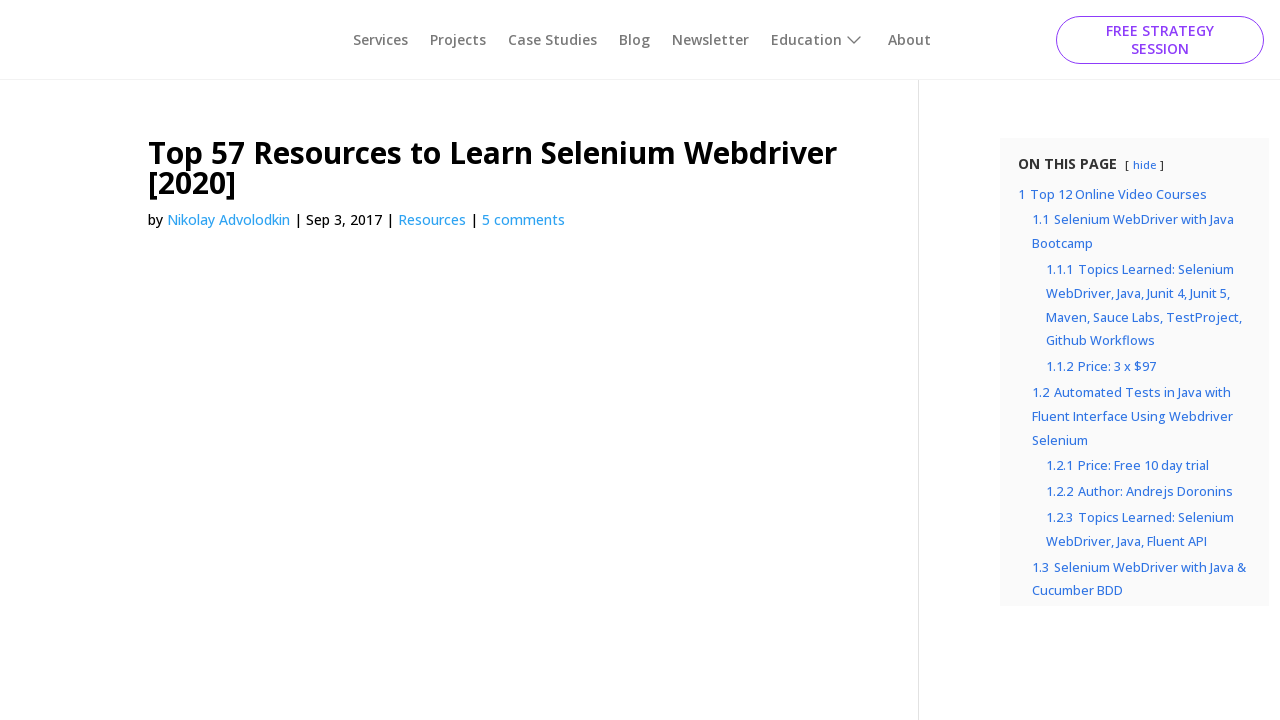

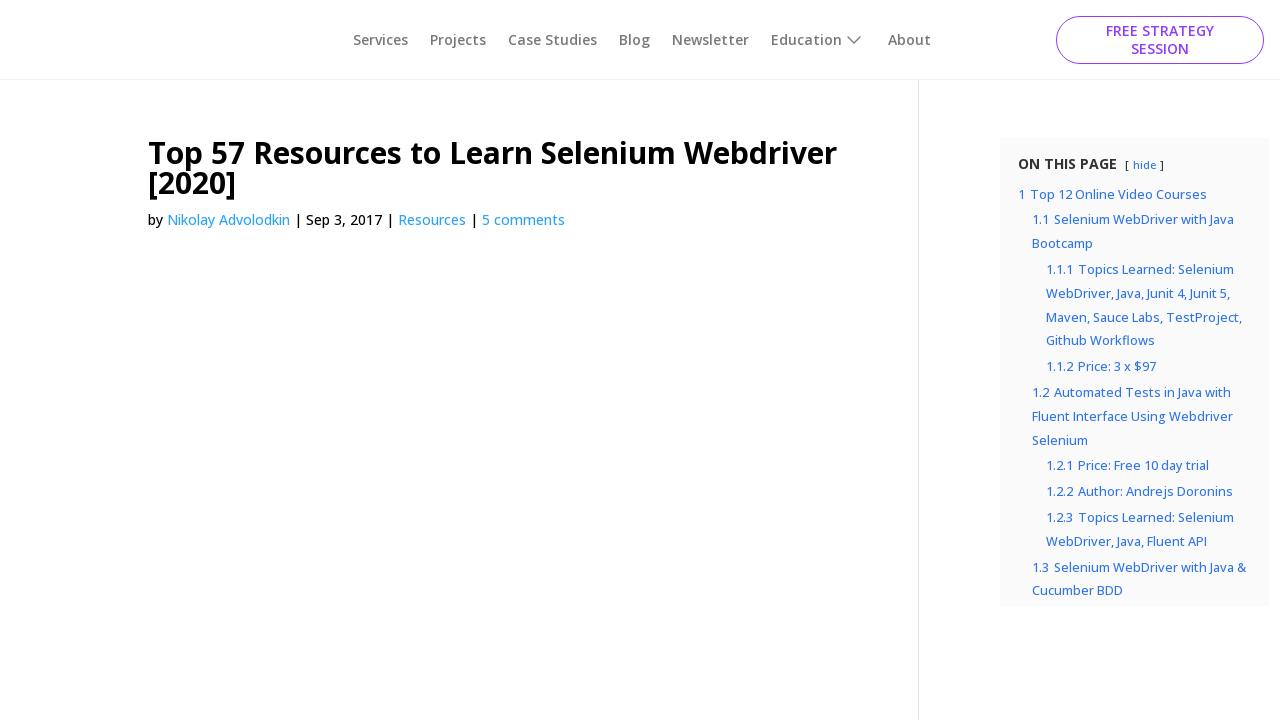